Navigates to sdet.live website, retrieves the page title and current URL, then navigates to the same URL again to demonstrate basic browser navigation.

Starting URL: https://sdet.live

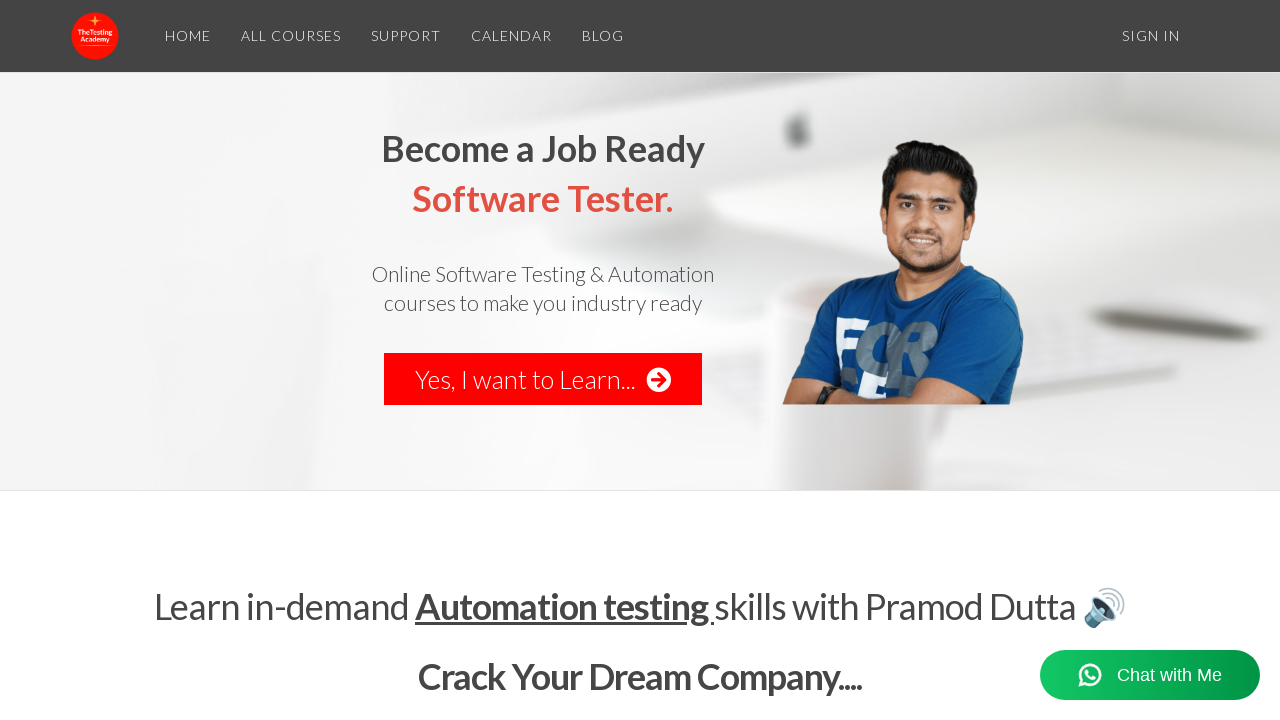

Retrieved page title from sdet.live
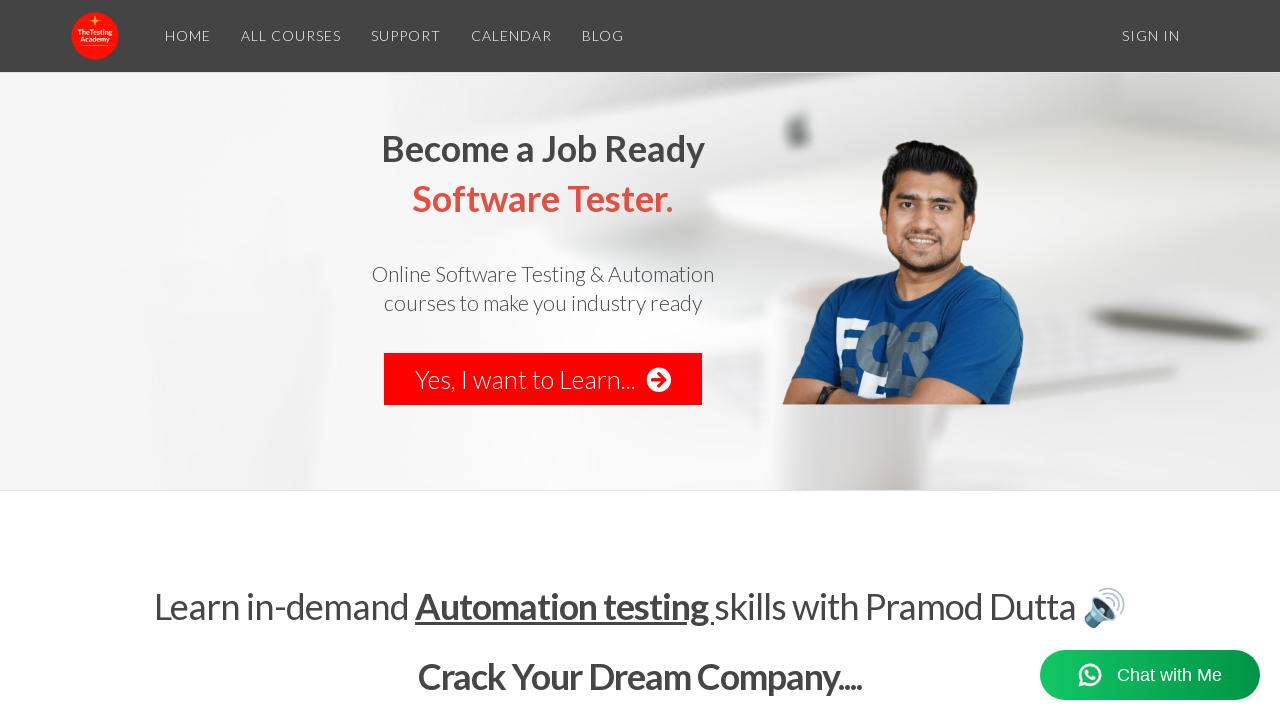

Retrieved current URL
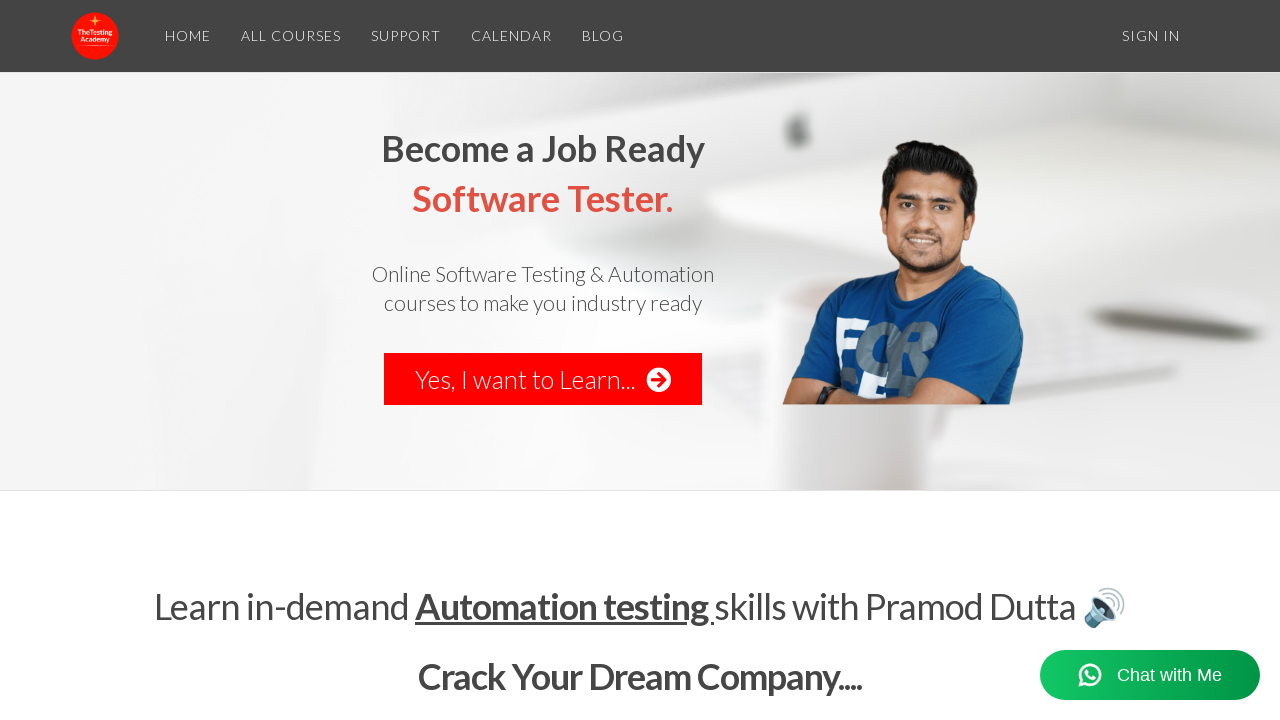

Navigated to https://sdet.live again to demonstrate browser navigation
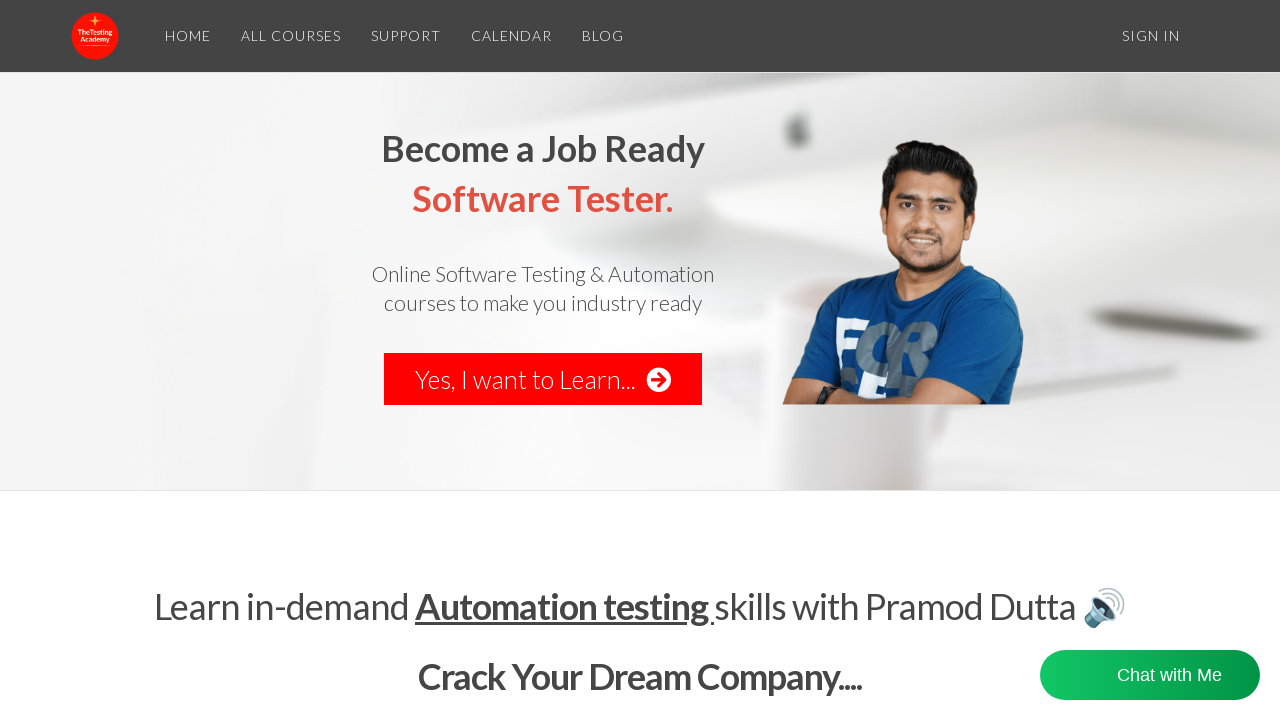

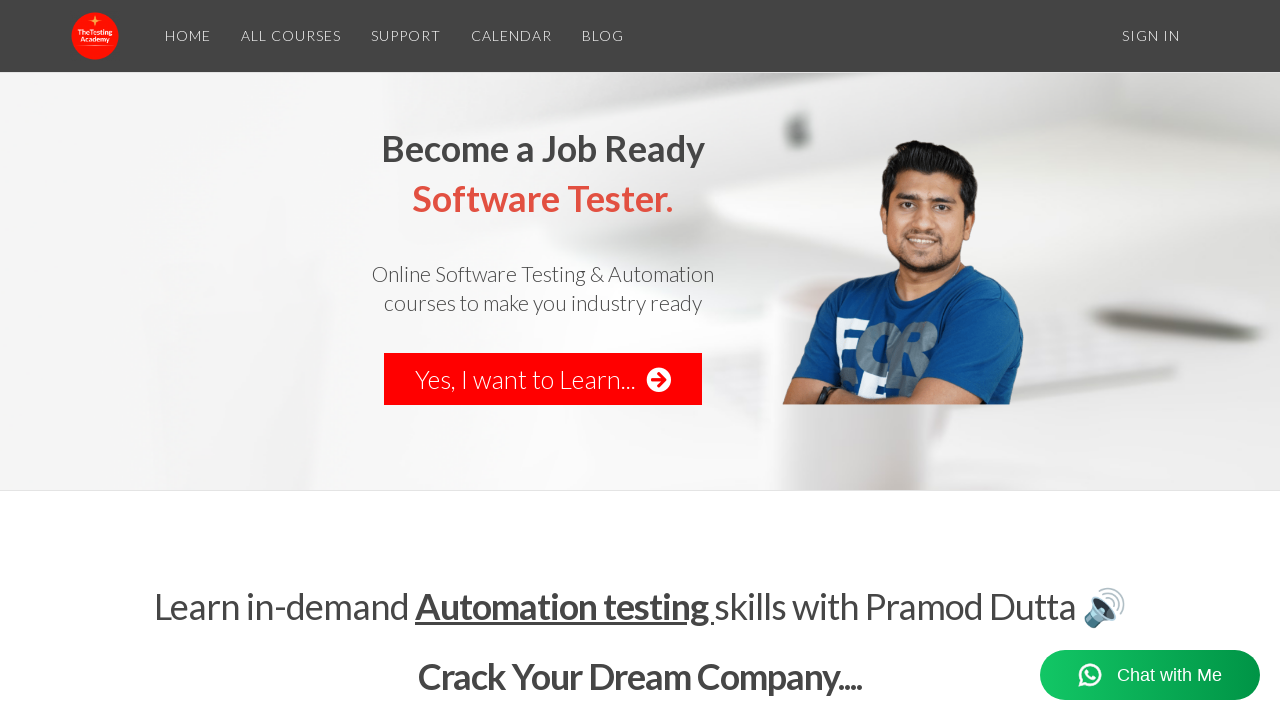